Tests multi-checkbox interaction by finding all checkboxes on the page and clicking each one to select them

Starting URL: https://rahulshettyacademy.com/AutomationPractice/

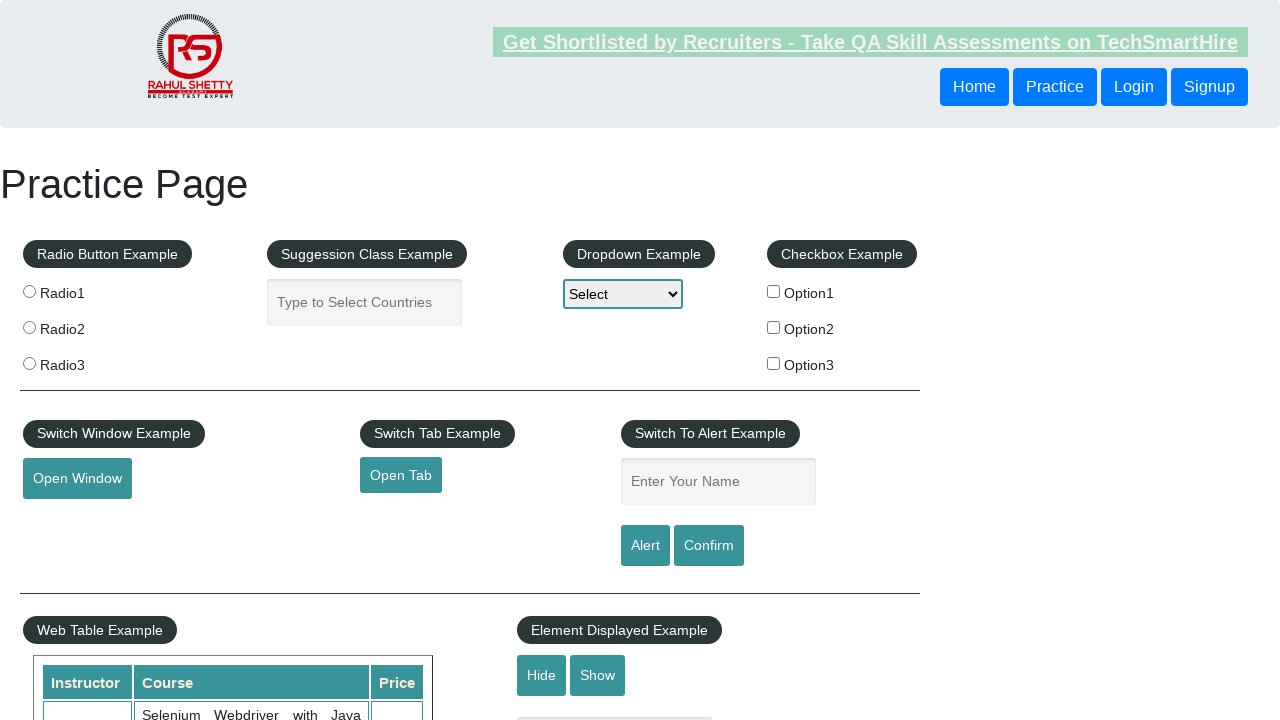

Waited for page to load (2500ms timeout)
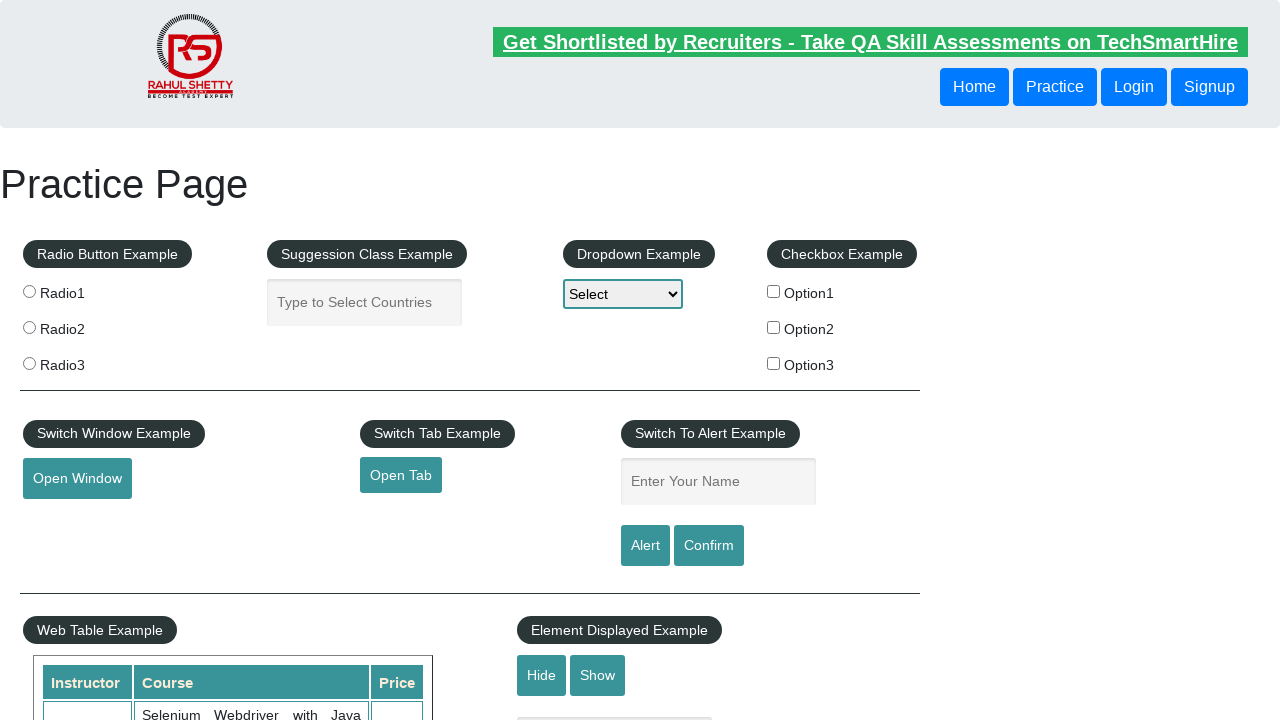

Located all checkboxes on the page
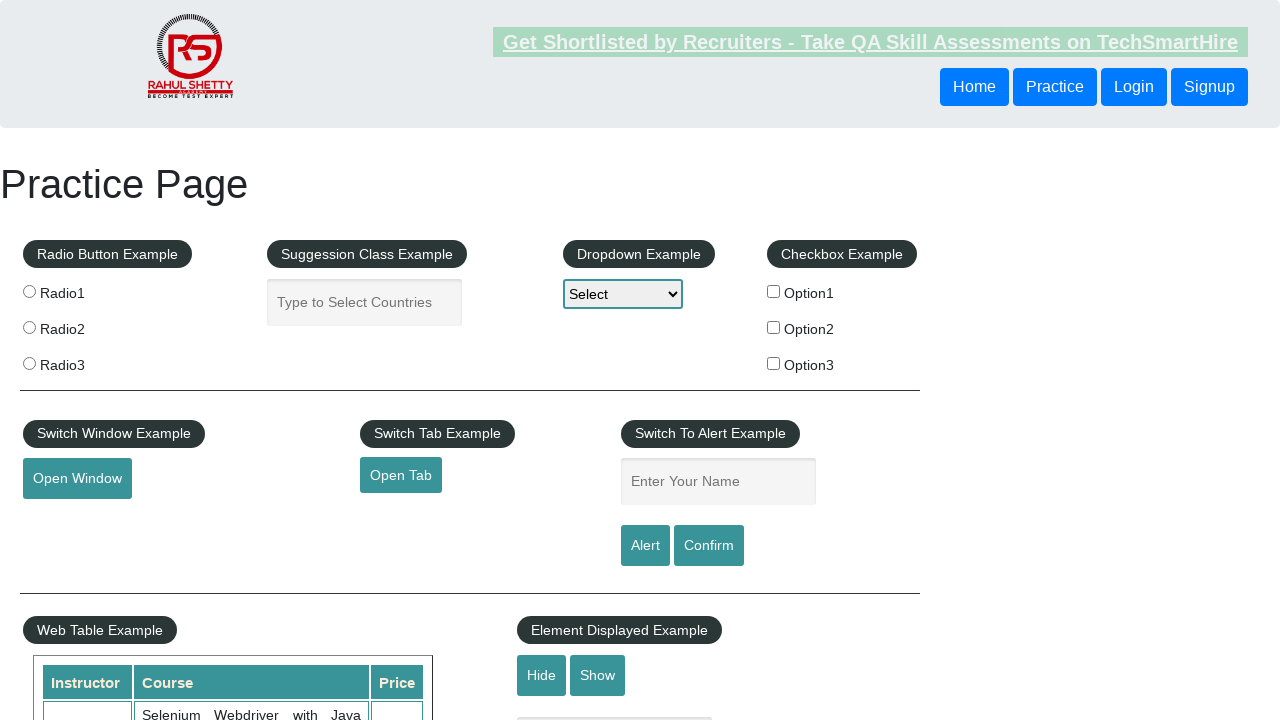

Found 3 checkboxes on the page
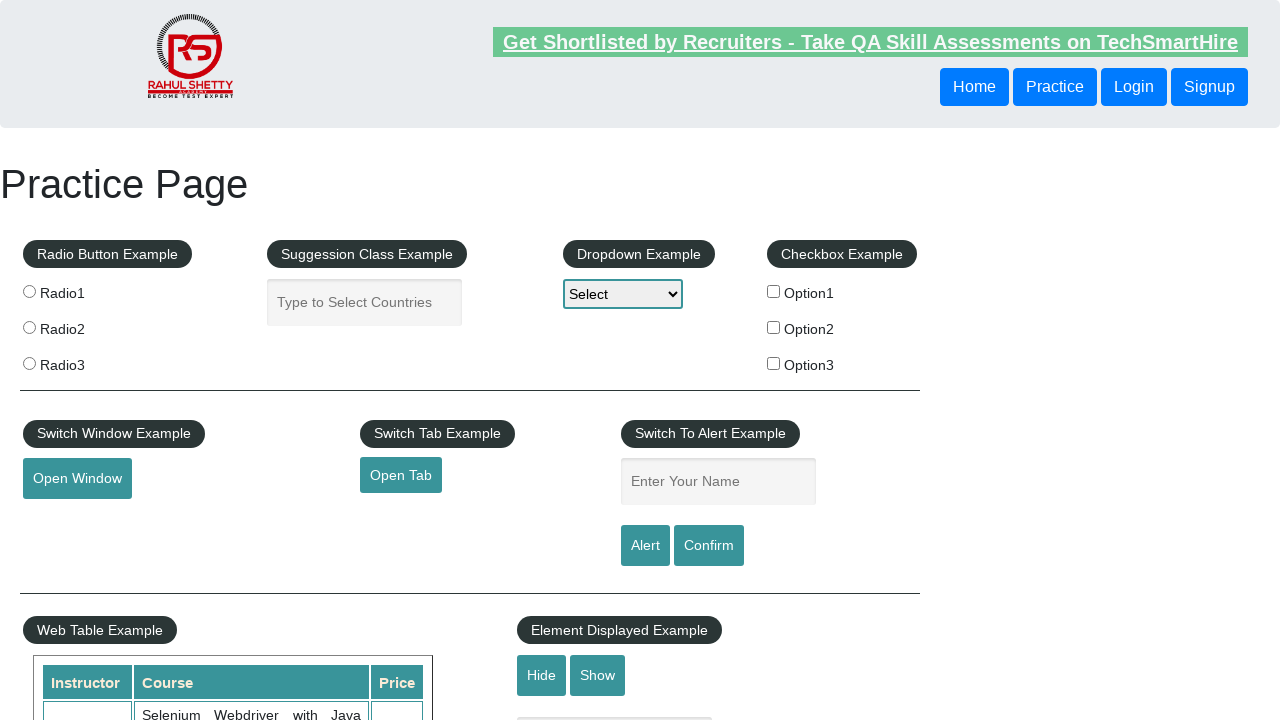

Clicked checkbox 1 of 3 at (774, 291) on input[type='checkbox'] >> nth=0
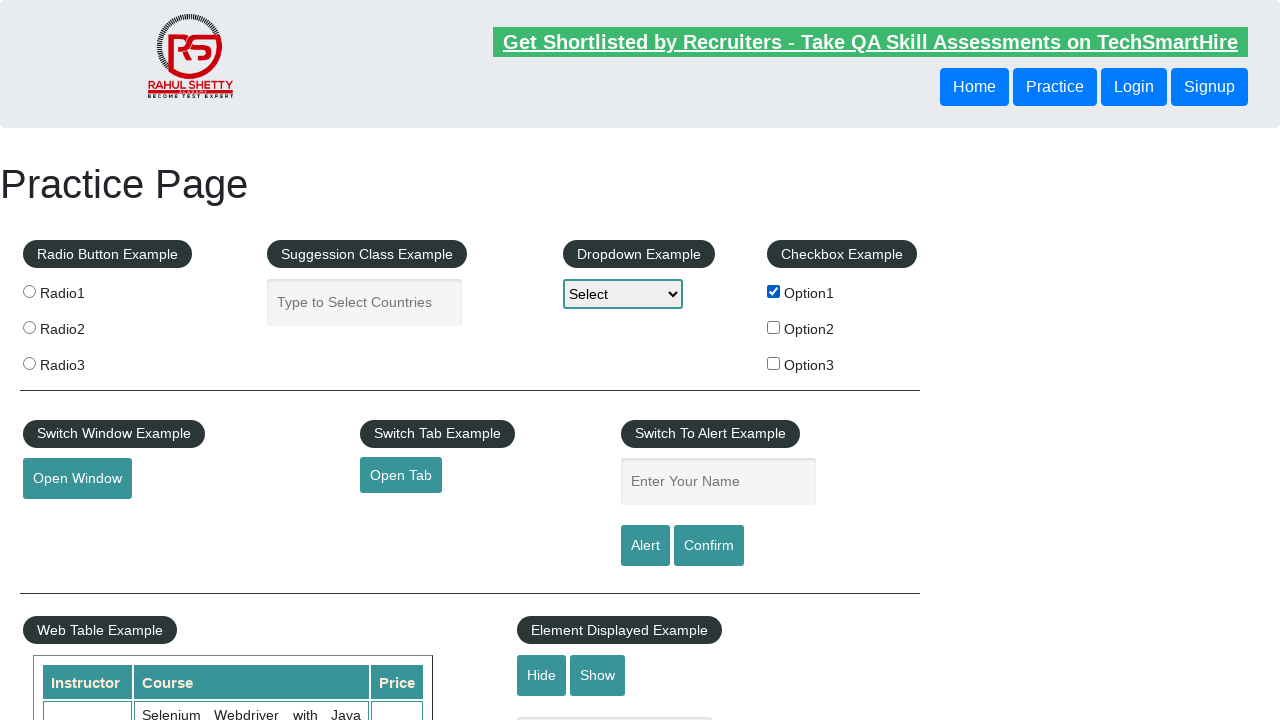

Clicked checkbox 2 of 3 at (774, 327) on input[type='checkbox'] >> nth=1
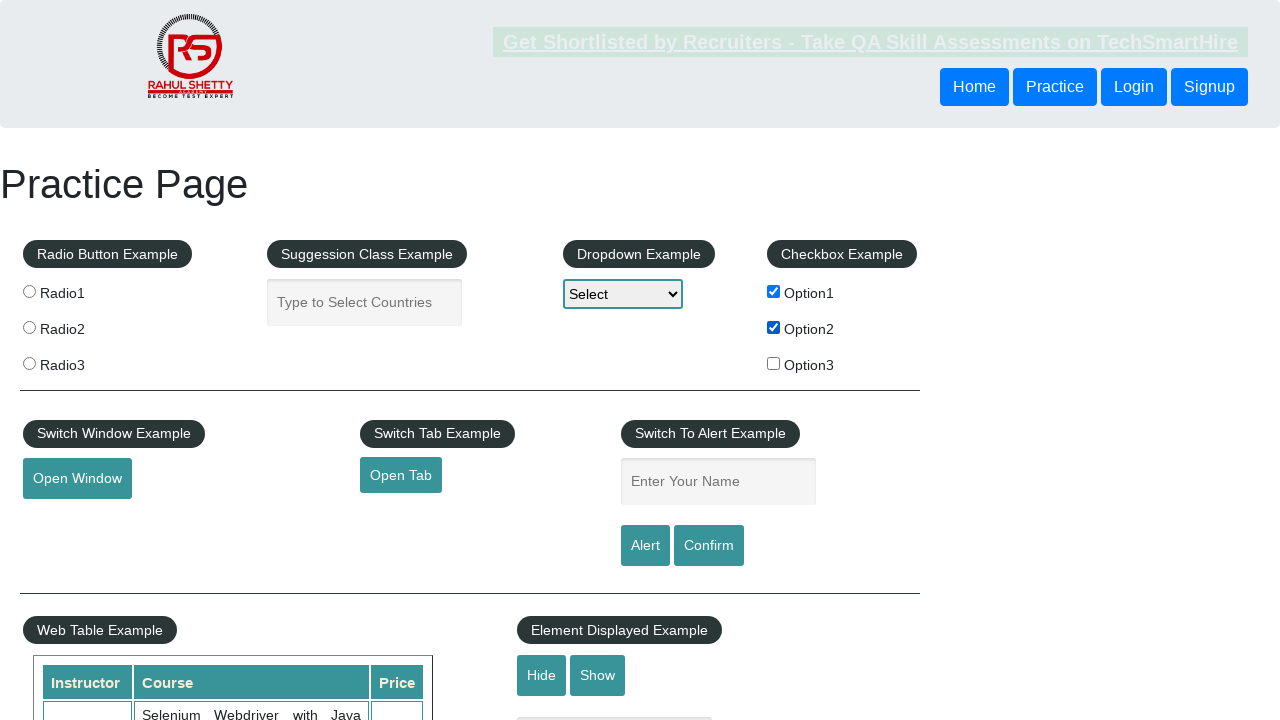

Clicked checkbox 3 of 3 at (774, 363) on input[type='checkbox'] >> nth=2
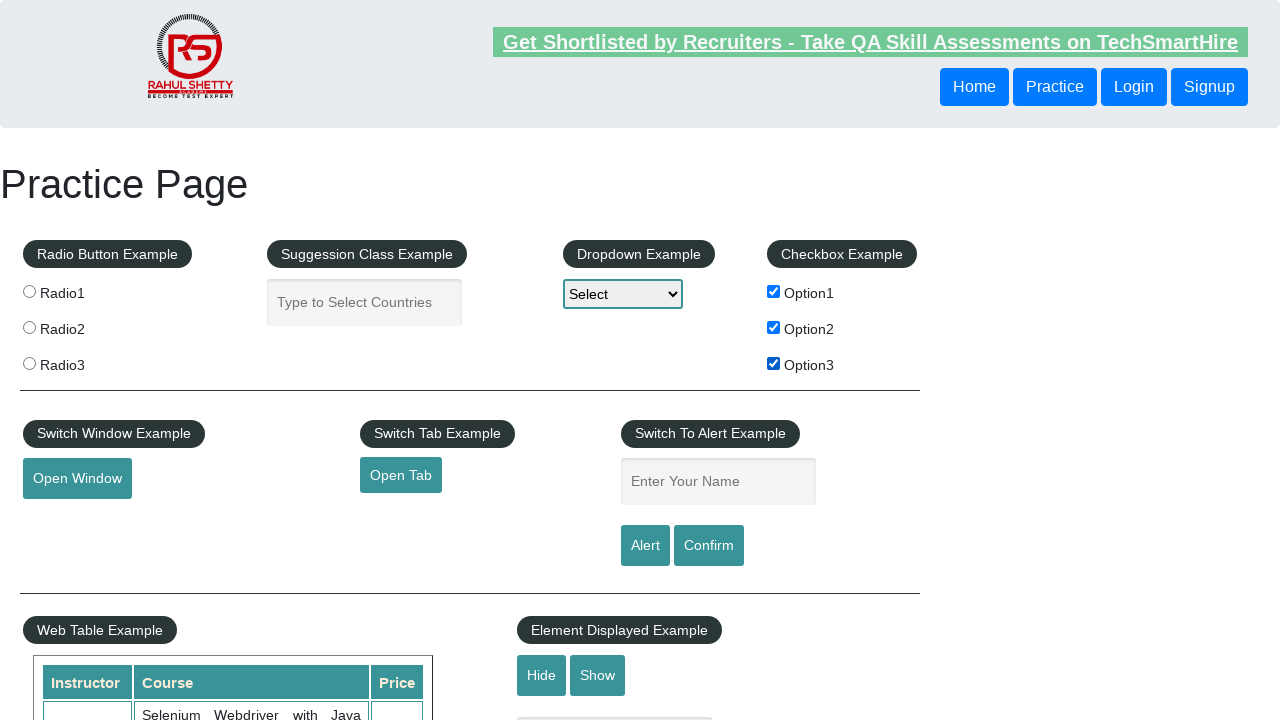

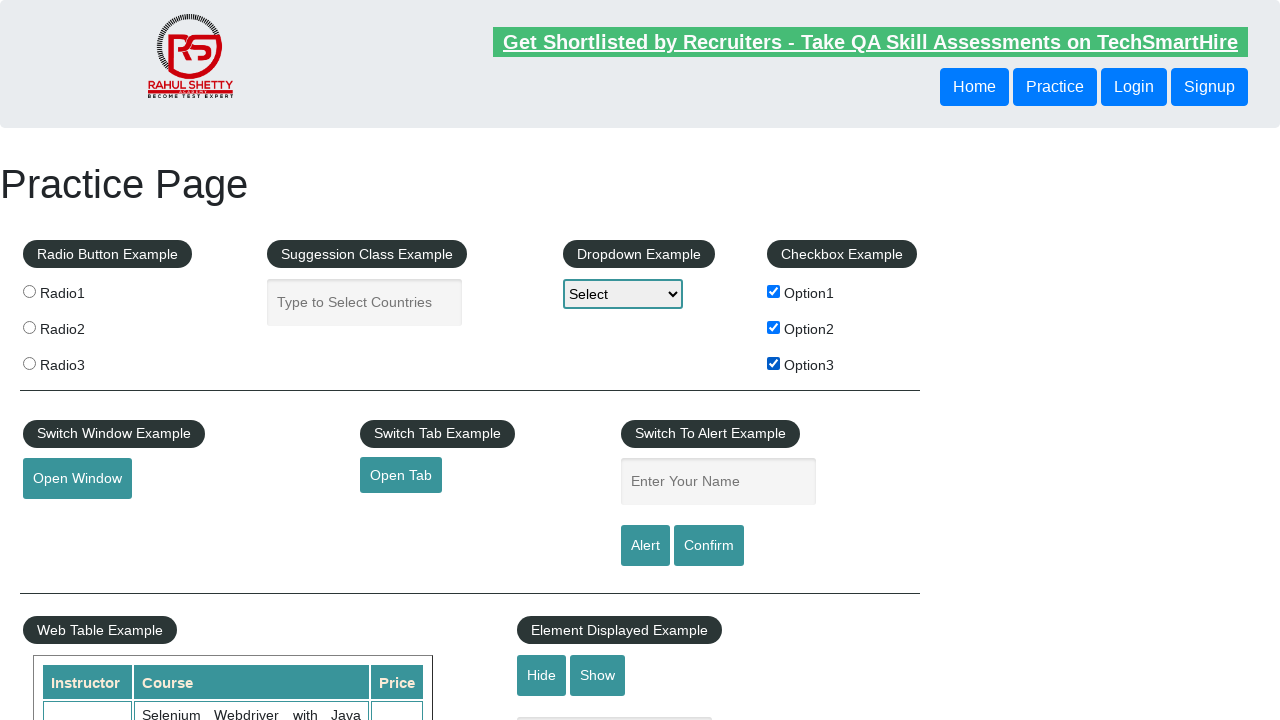